Navigates to the SauceLabs test page (guinea-pig) and verifies that the page title contains expected text strings: 'Sauce Labs', 'page title', and 'I am a'.

Starting URL: http://saucelabs.com/test/guinea-pig

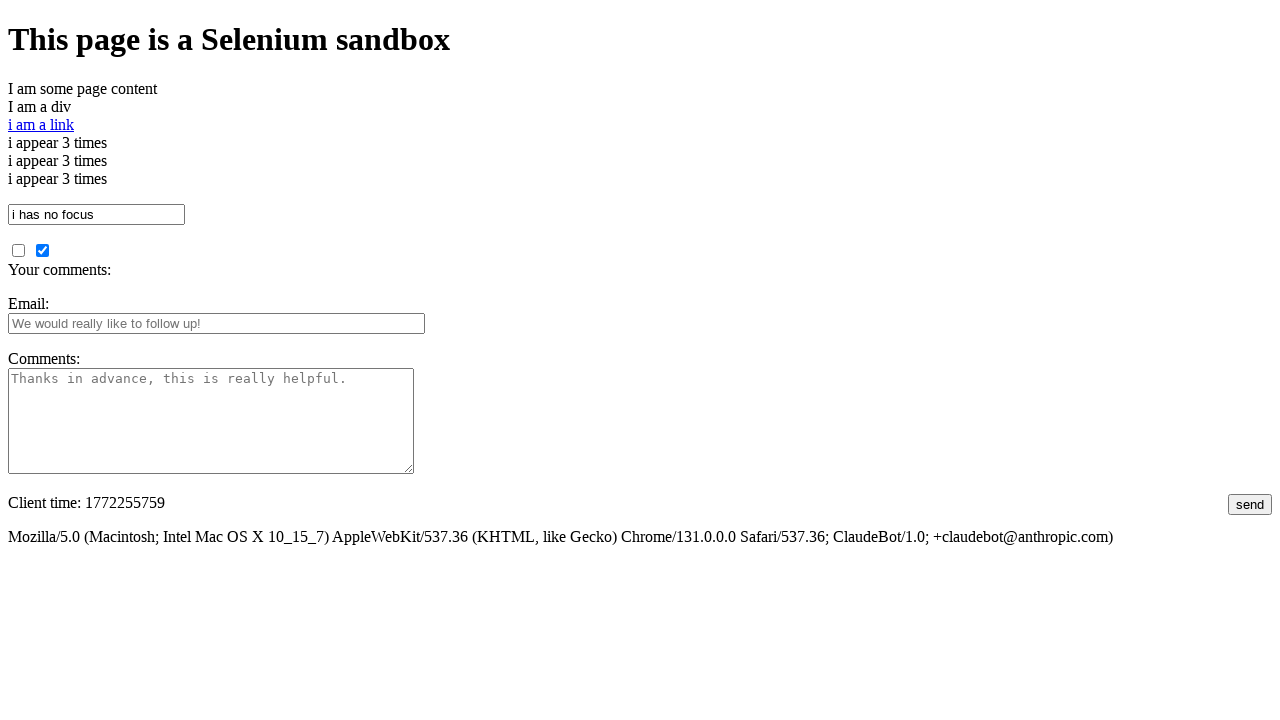

Navigated to SauceLabs guinea-pig test page
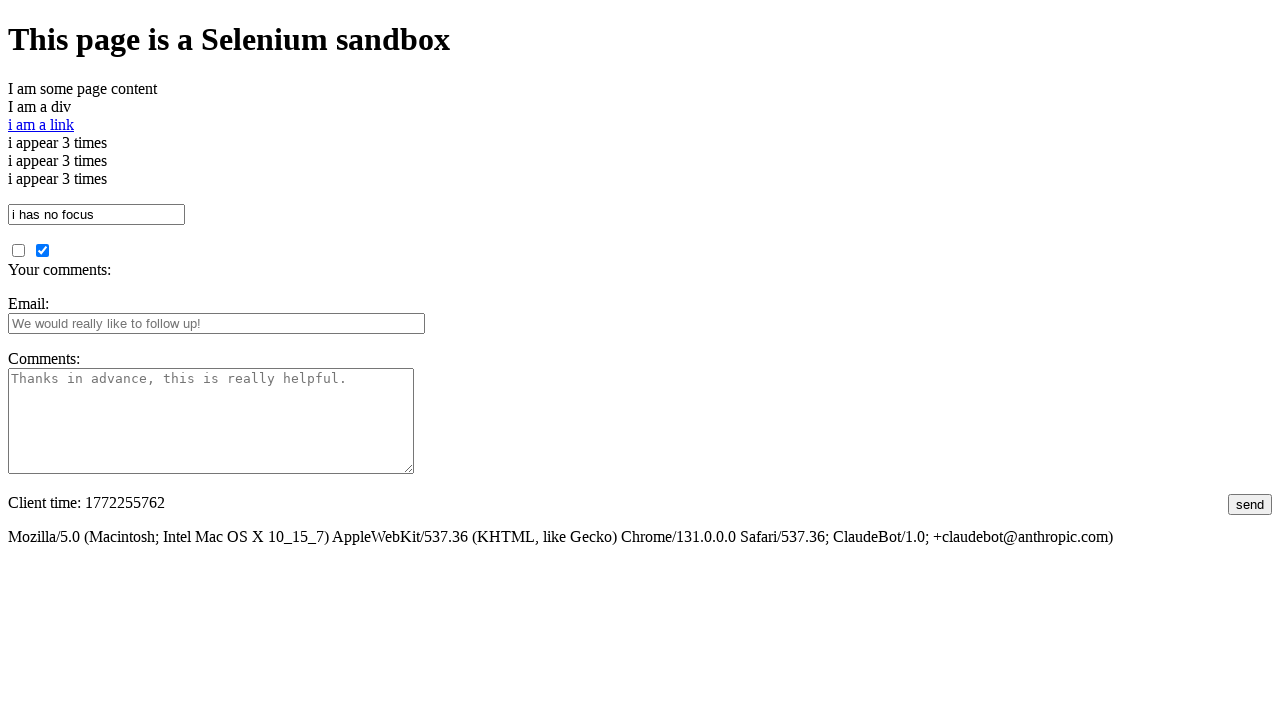

Page DOM content loaded
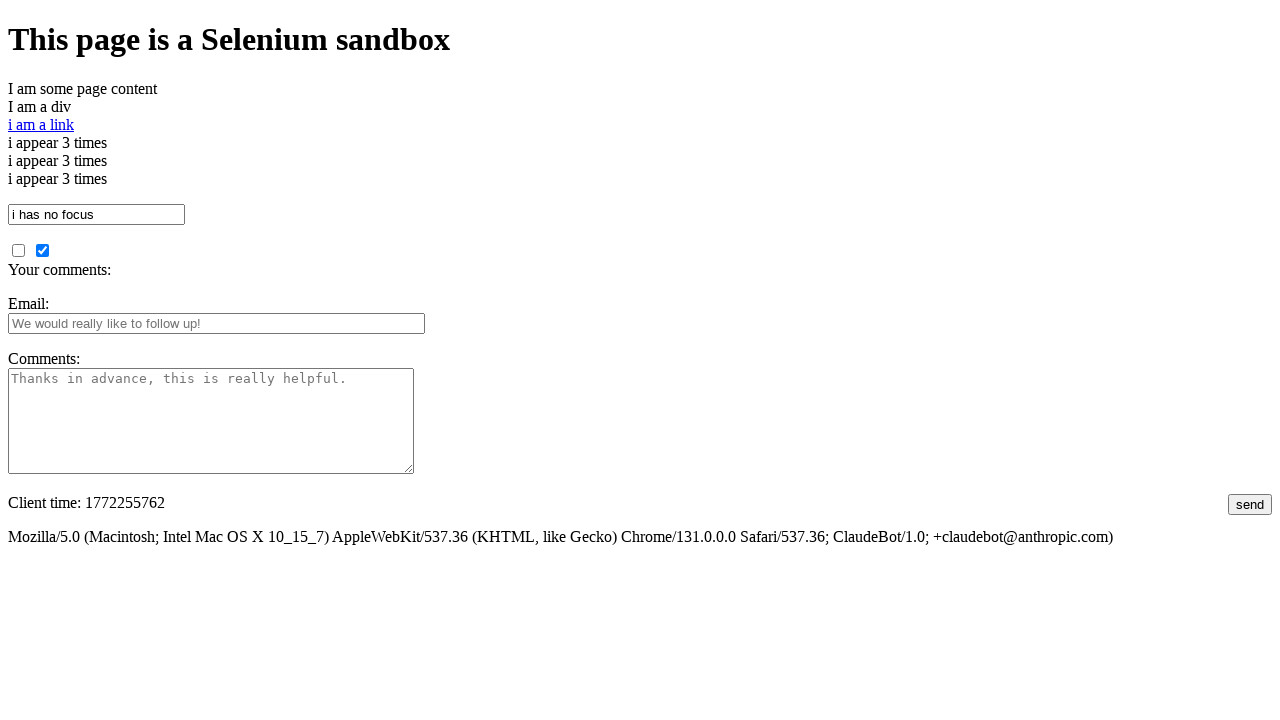

Retrieved page title: I am a page title - Sauce Labs
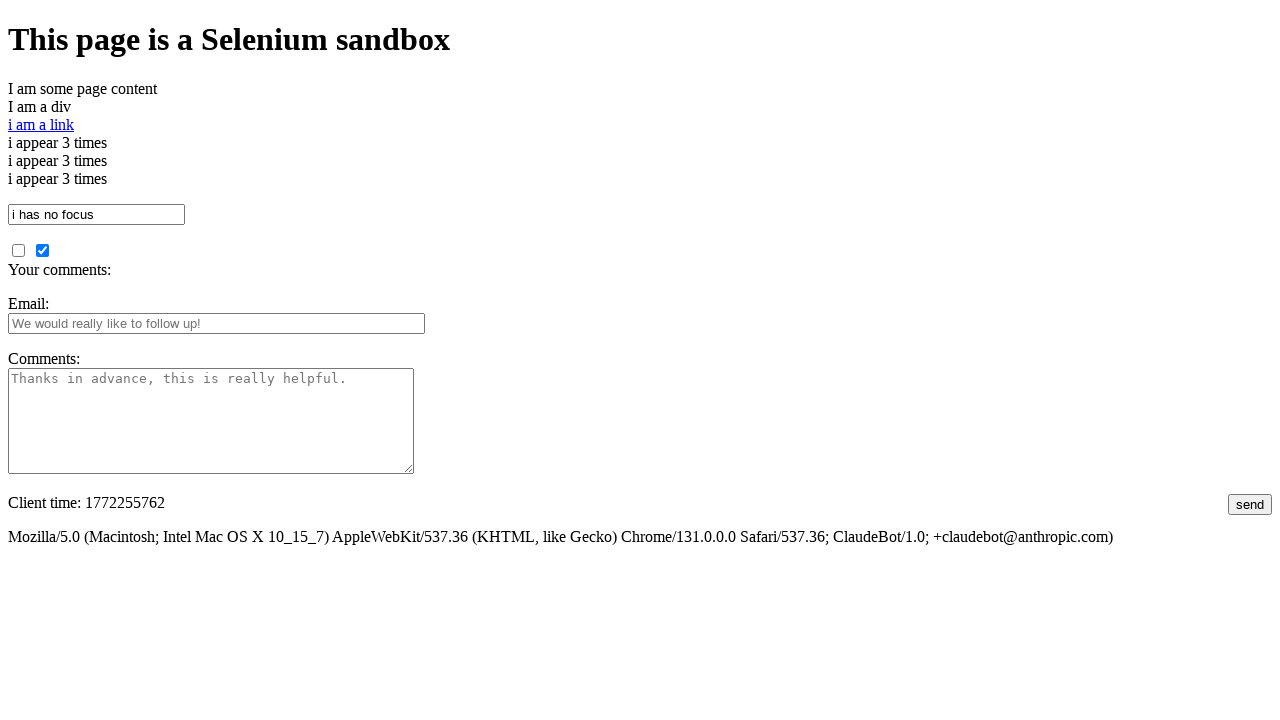

Verified 'Sauce Labs' is in page title
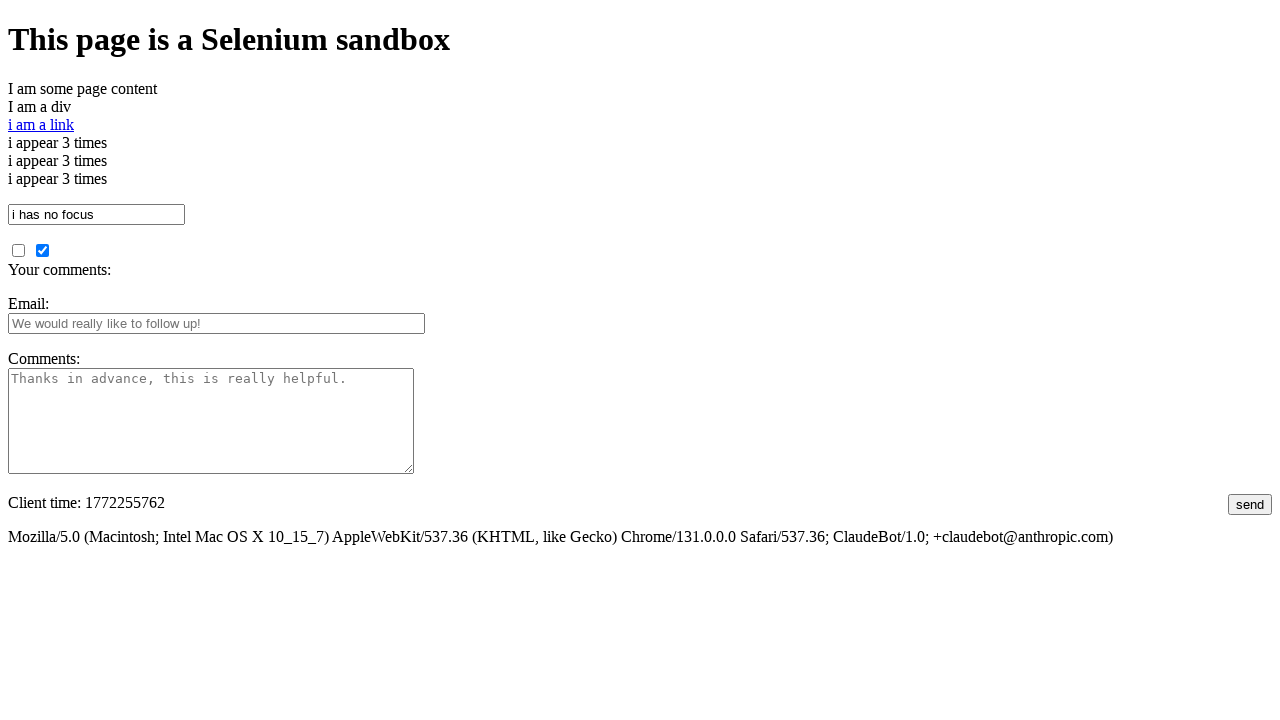

Verified 'page title' is in page title
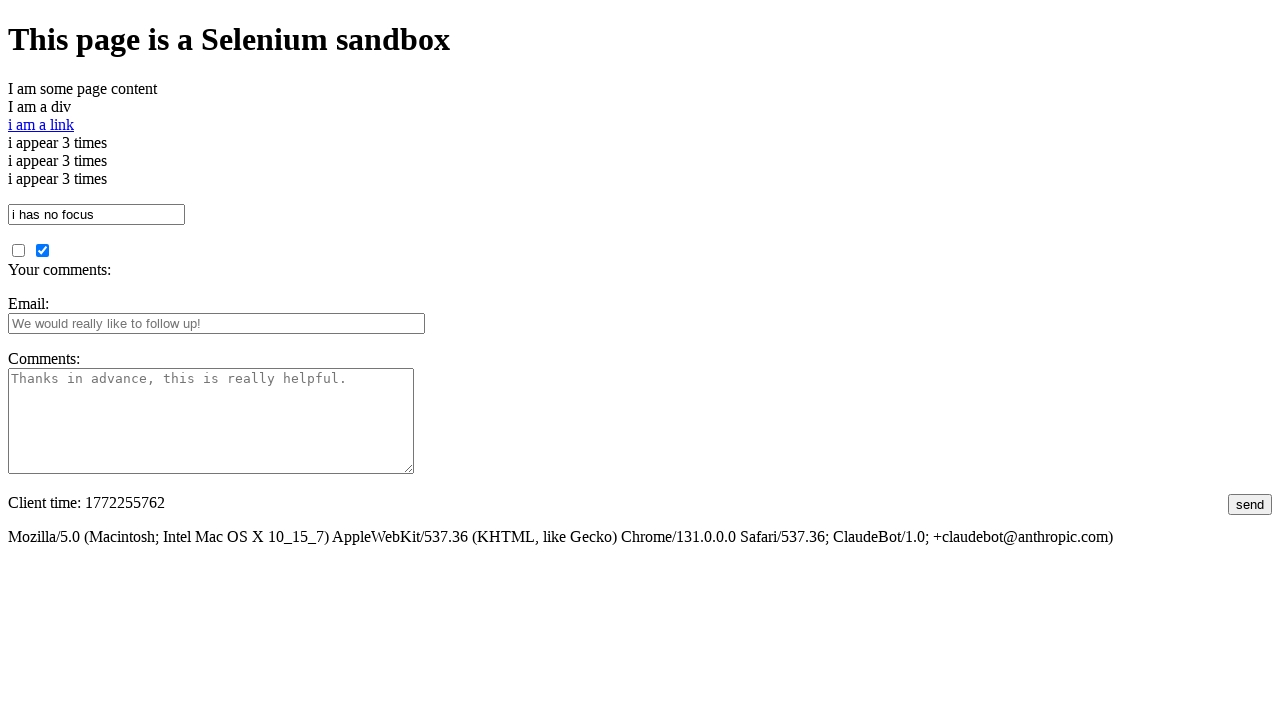

Verified 'I am a' is in page title
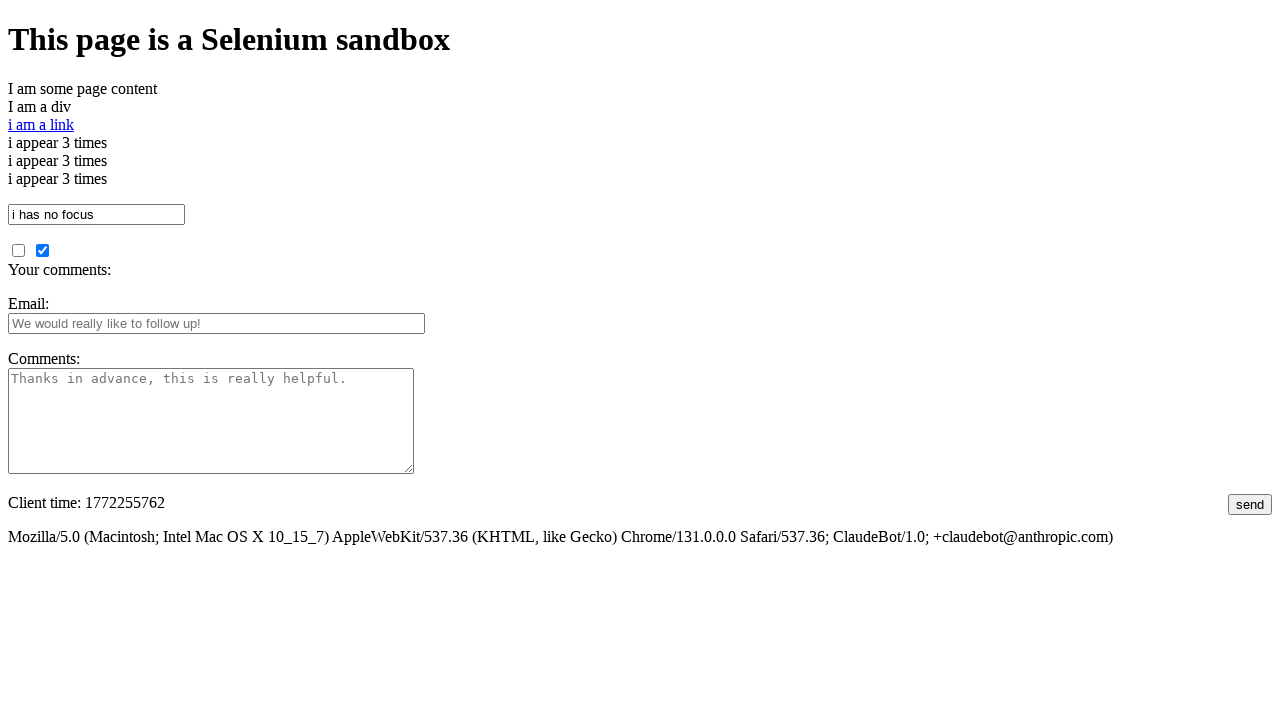

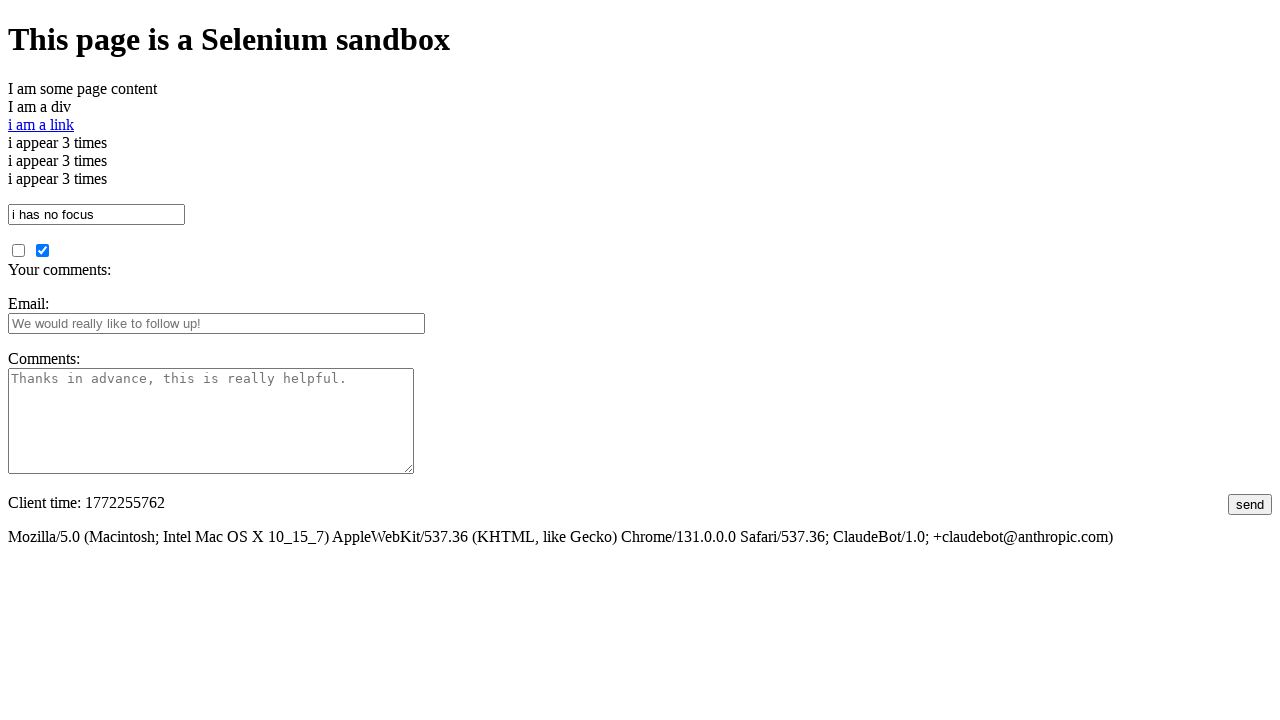